Tests navigation from the Training Support homepage to the About Us page by clicking the About Us link and verifying page titles along the way.

Starting URL: https://training-support.net

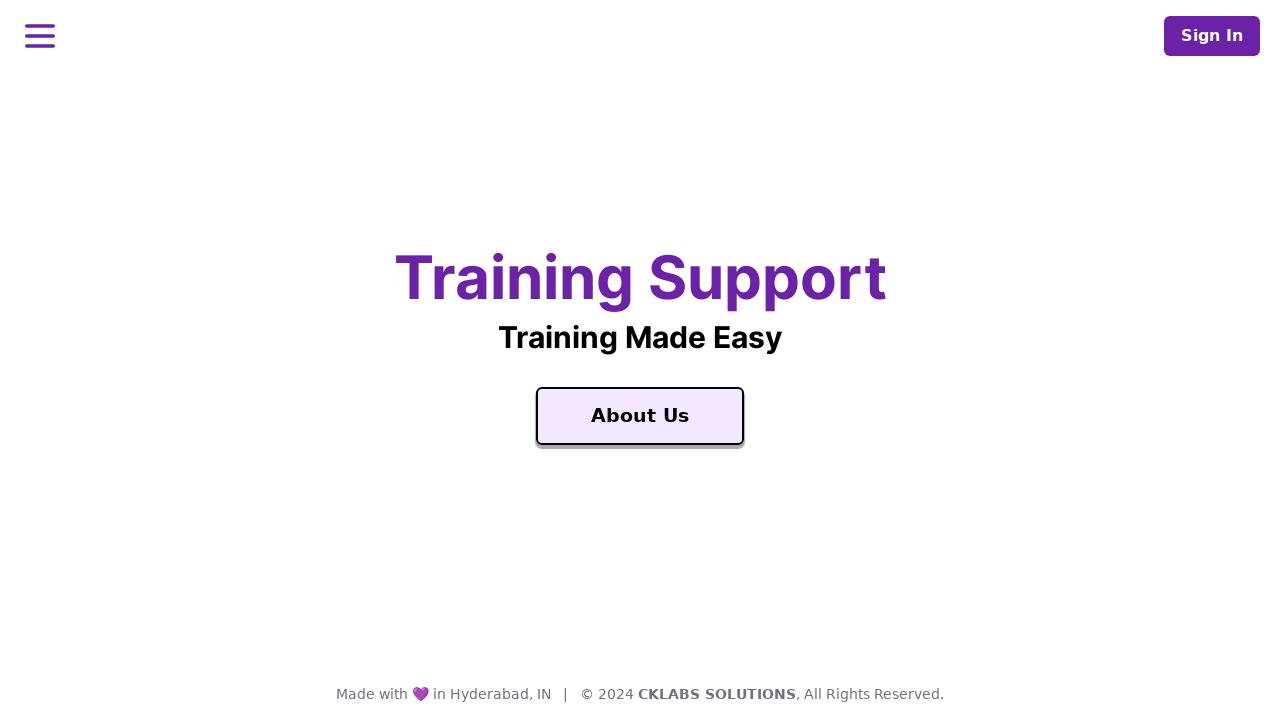

Verified home page title is 'Training Support'
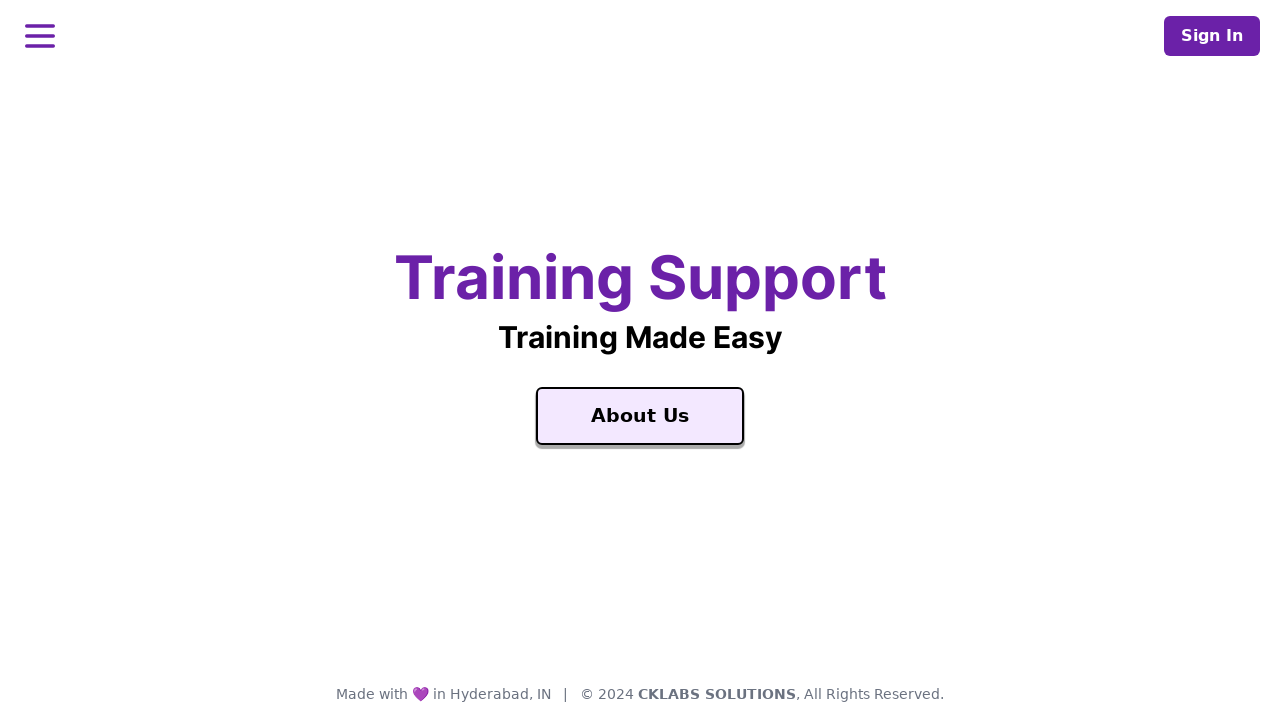

Clicked the About Us link at (640, 416) on a:text('About Us')
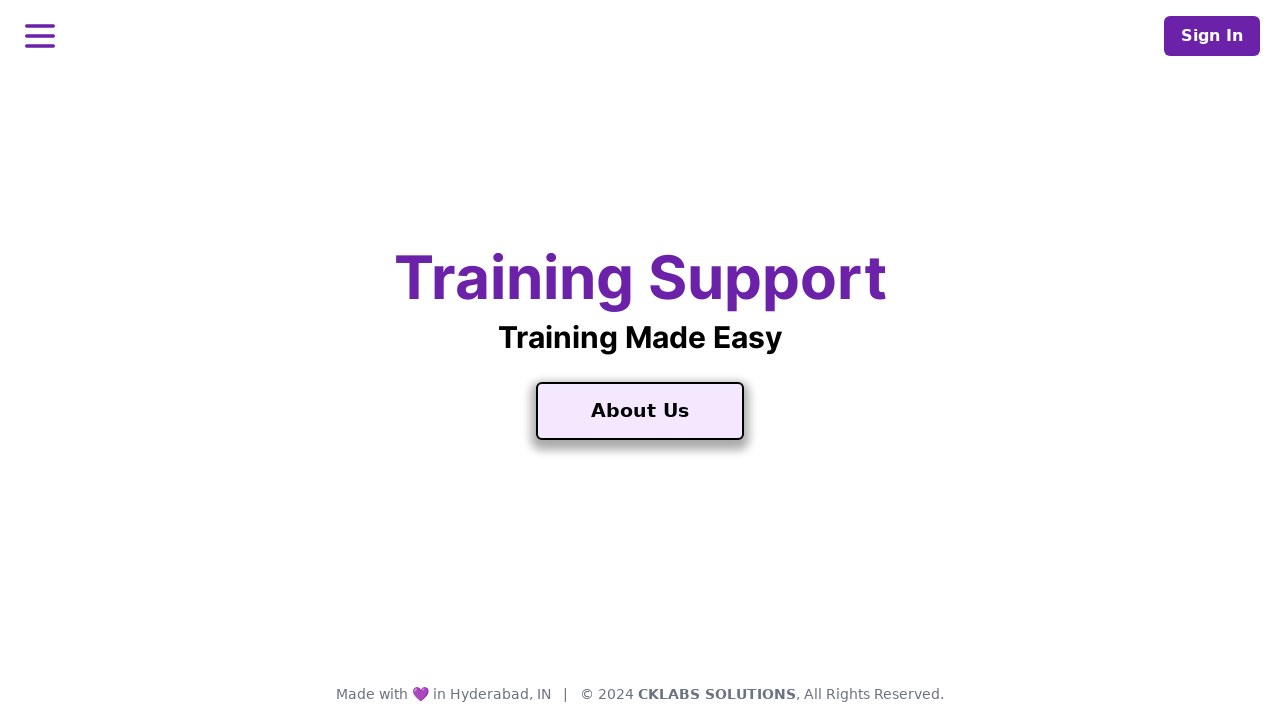

Waited for page to load with domcontentloaded state
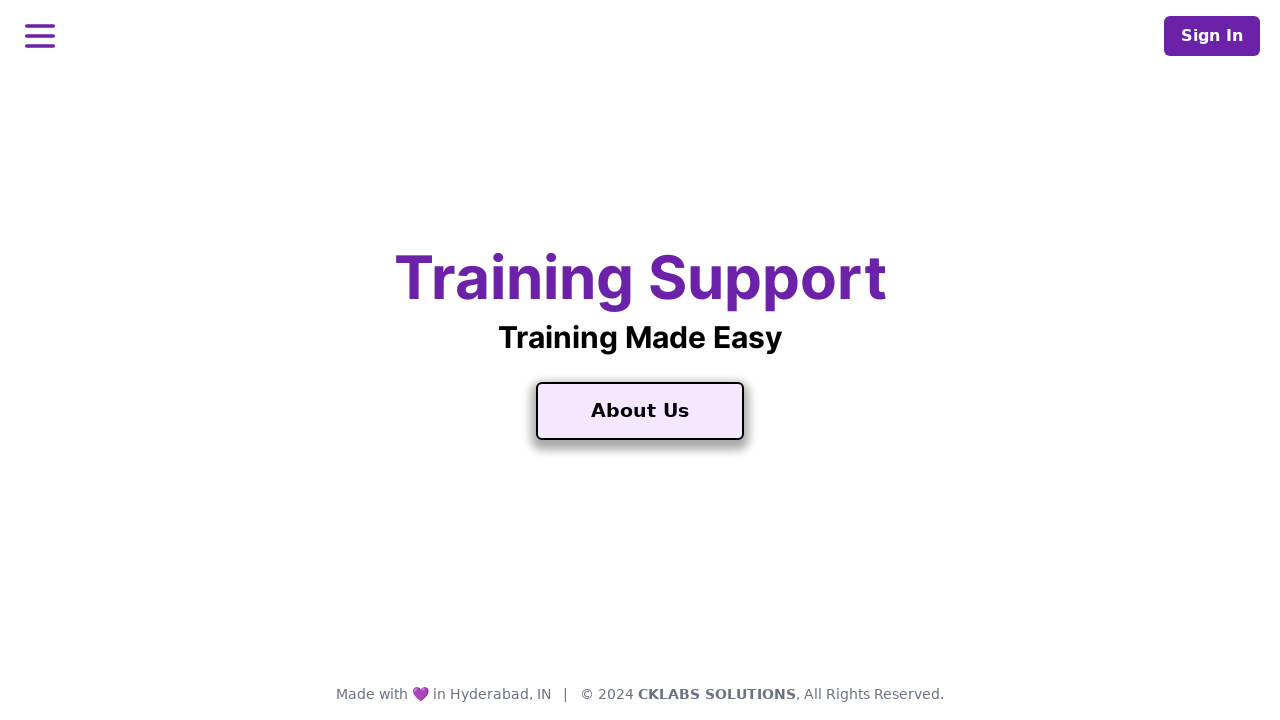

Verified About page title is 'About Training Support'
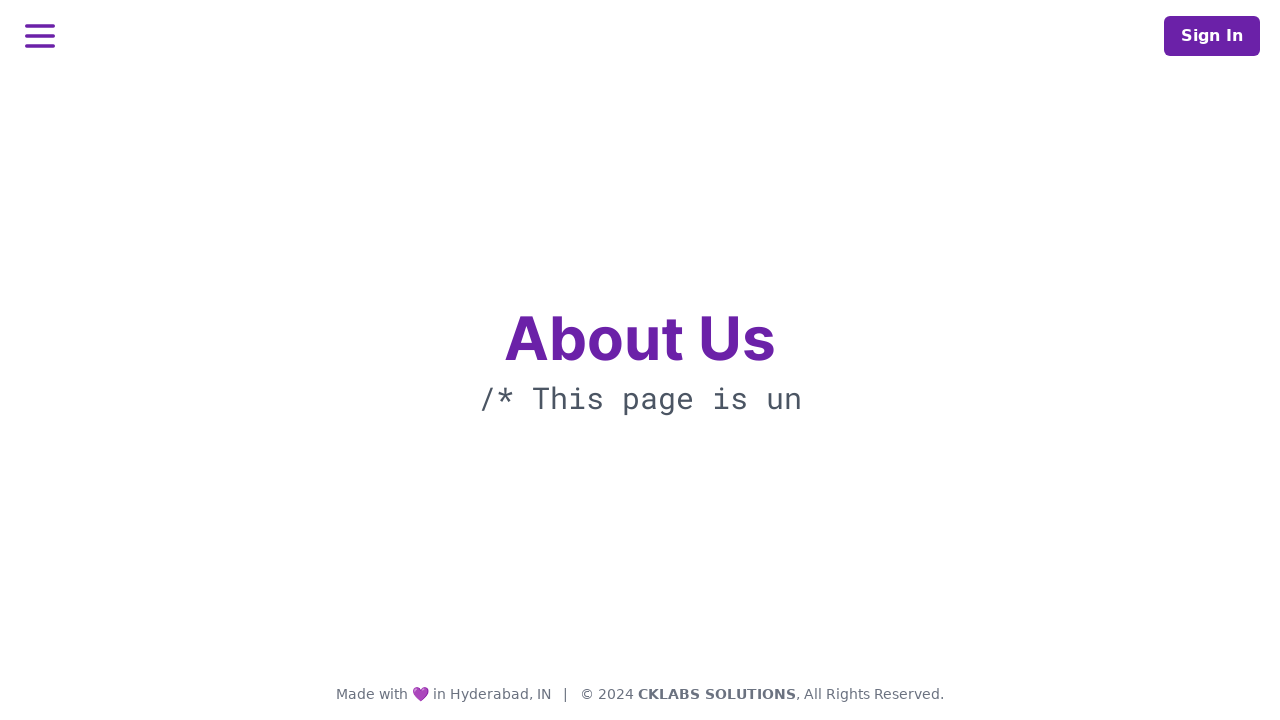

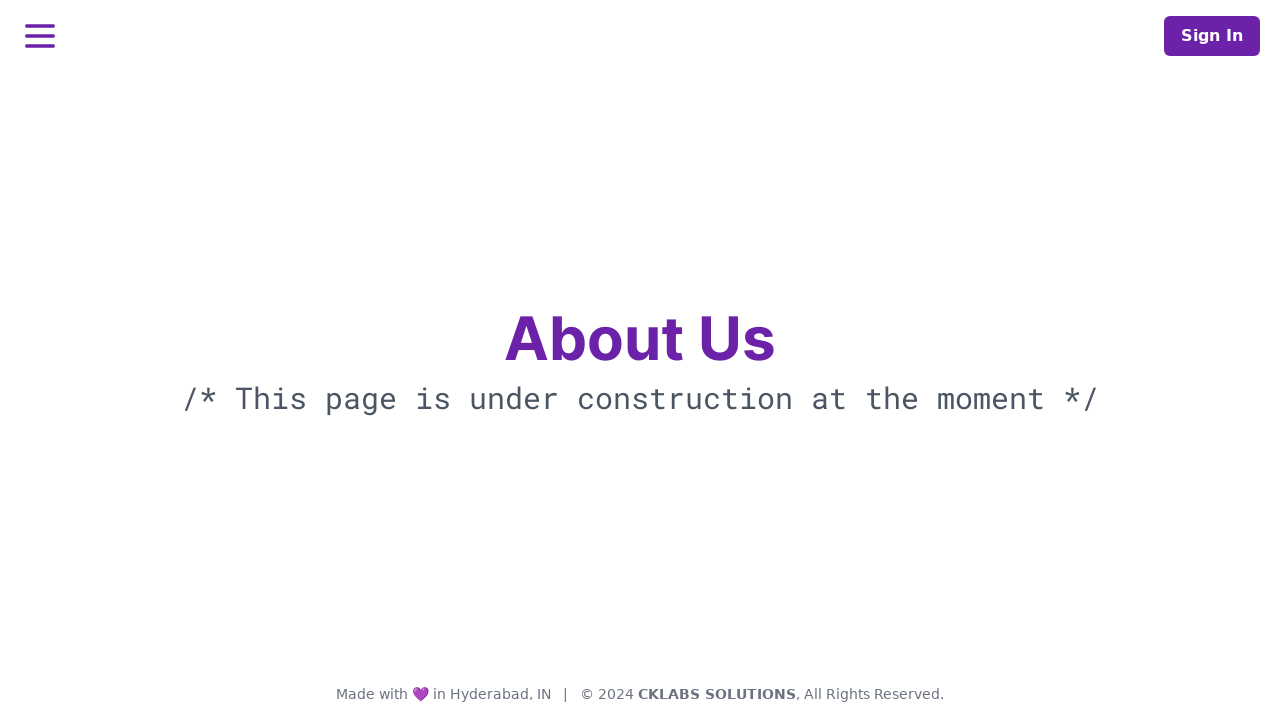